Tests dynamic dropdown autocomplete functionality by typing a country code and selecting from the suggestions.

Starting URL: https://codenboxautomationlab.com/practice/

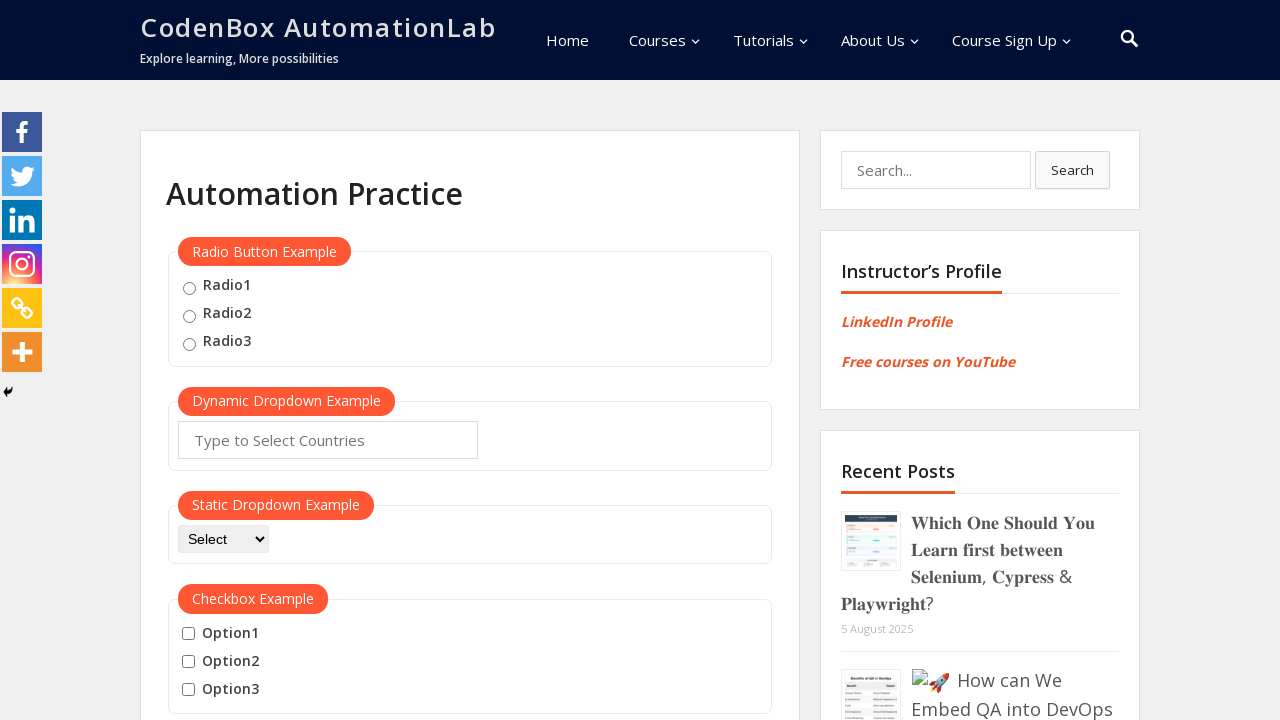

Typed 'US' in the autocomplete field on #autocomplete
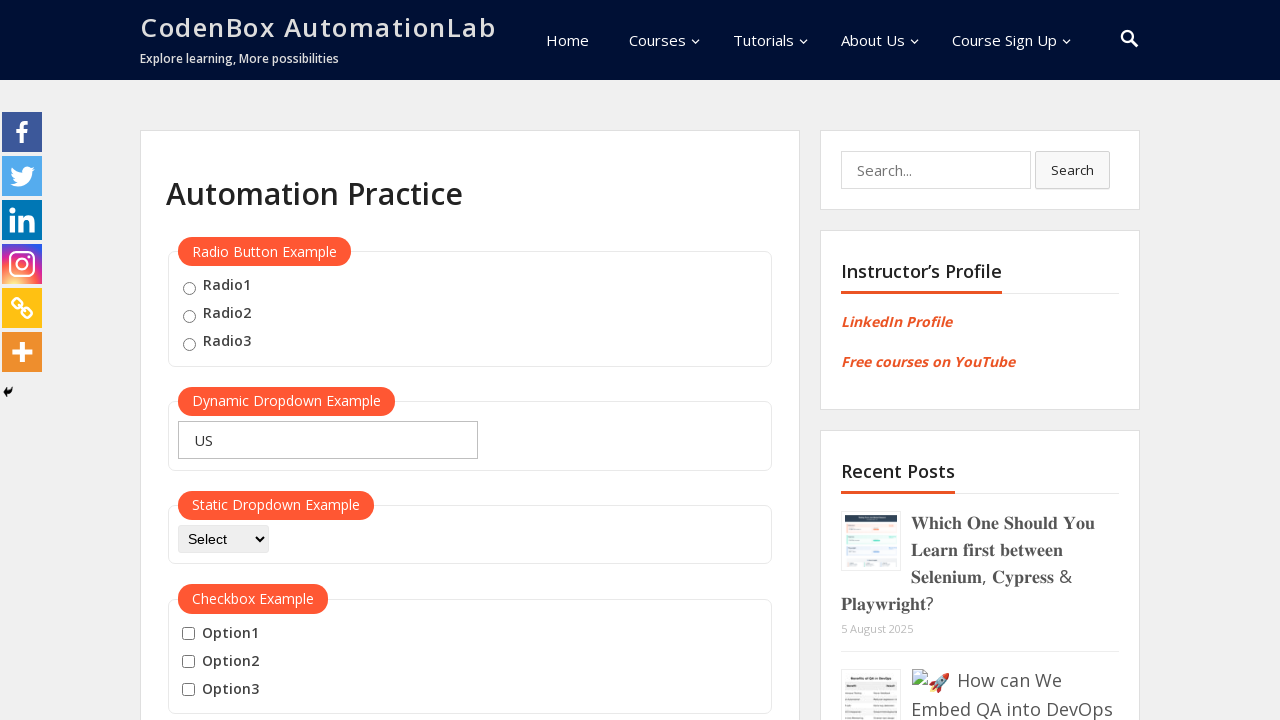

Waited for dropdown suggestions to appear
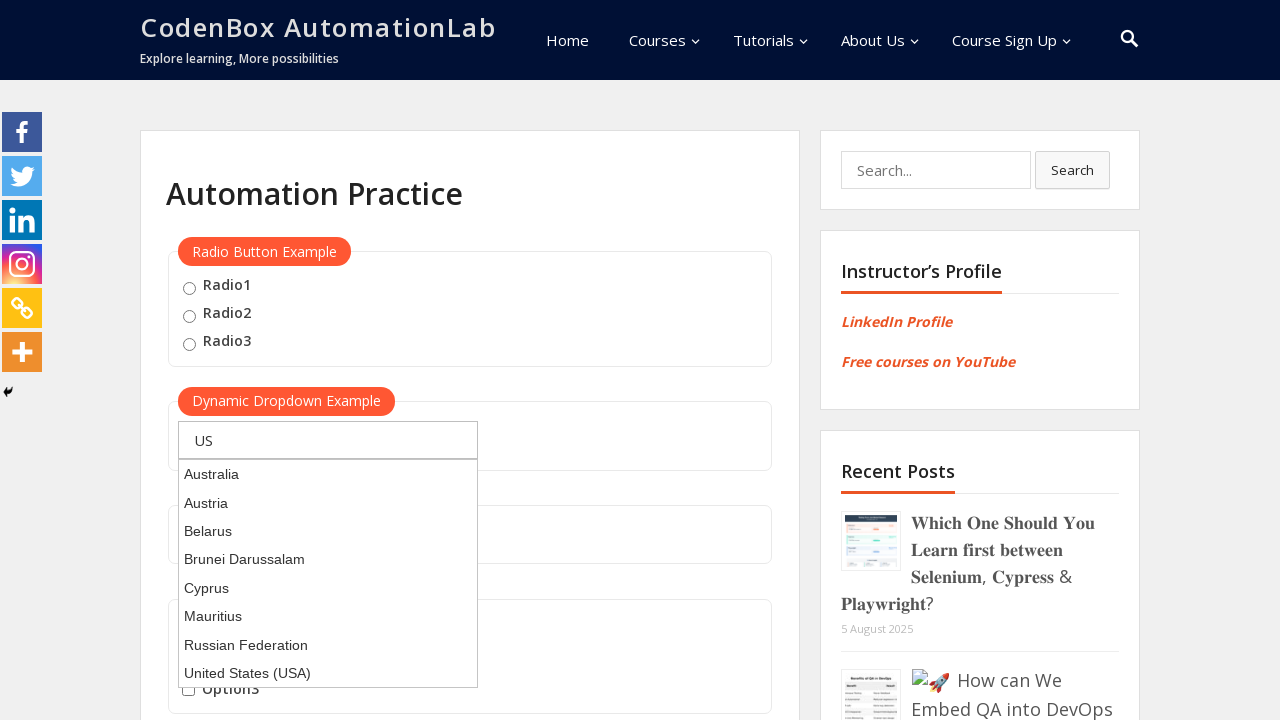

Pressed ArrowDown to navigate to the first suggestion
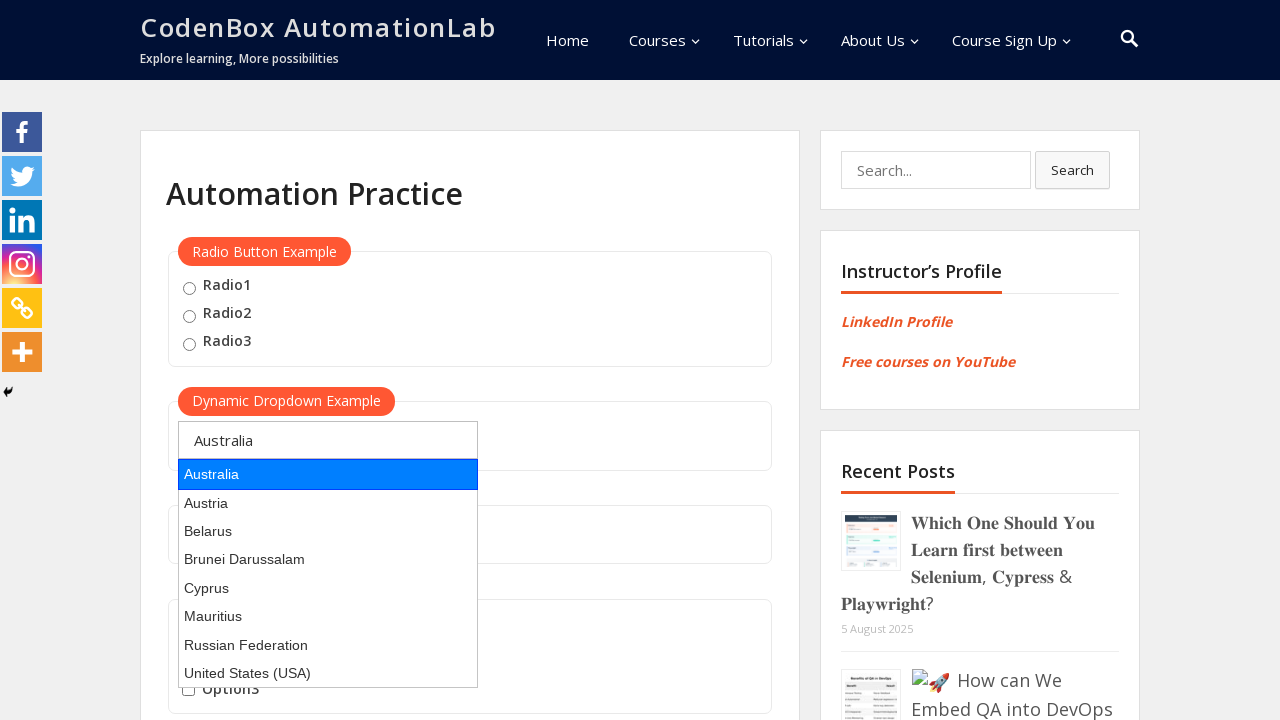

Pressed Enter to select the highlighted country suggestion
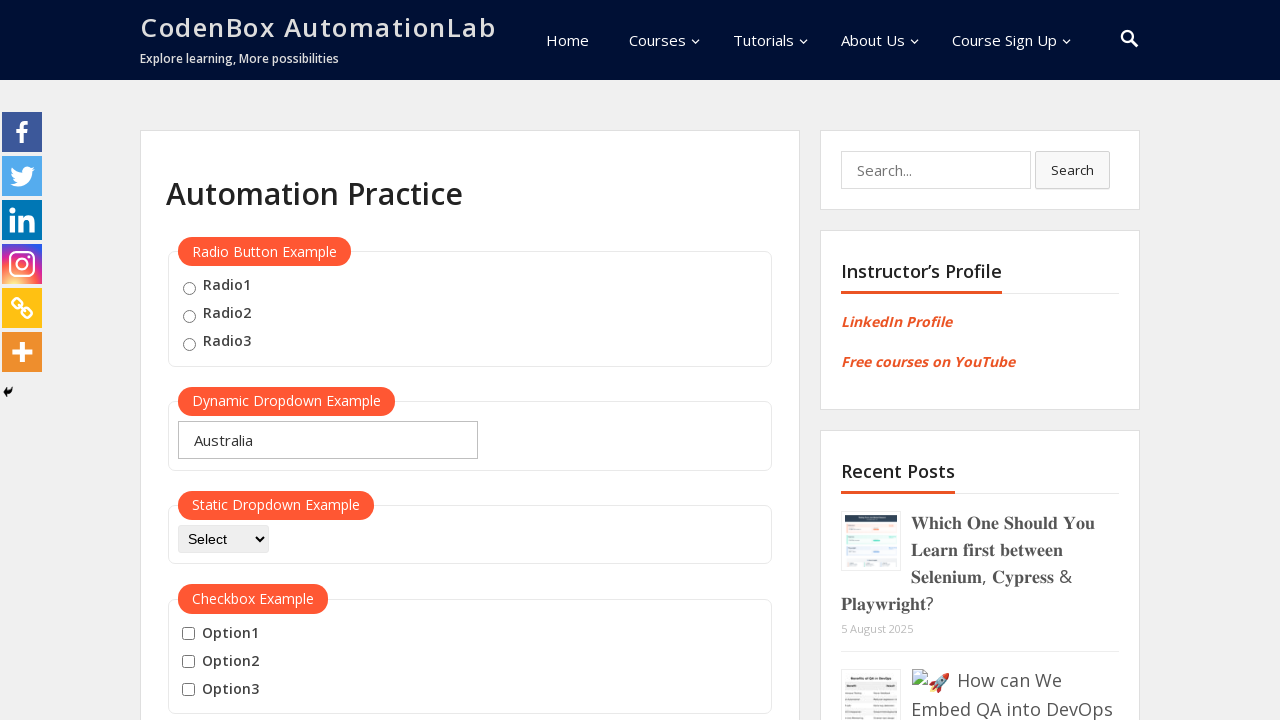

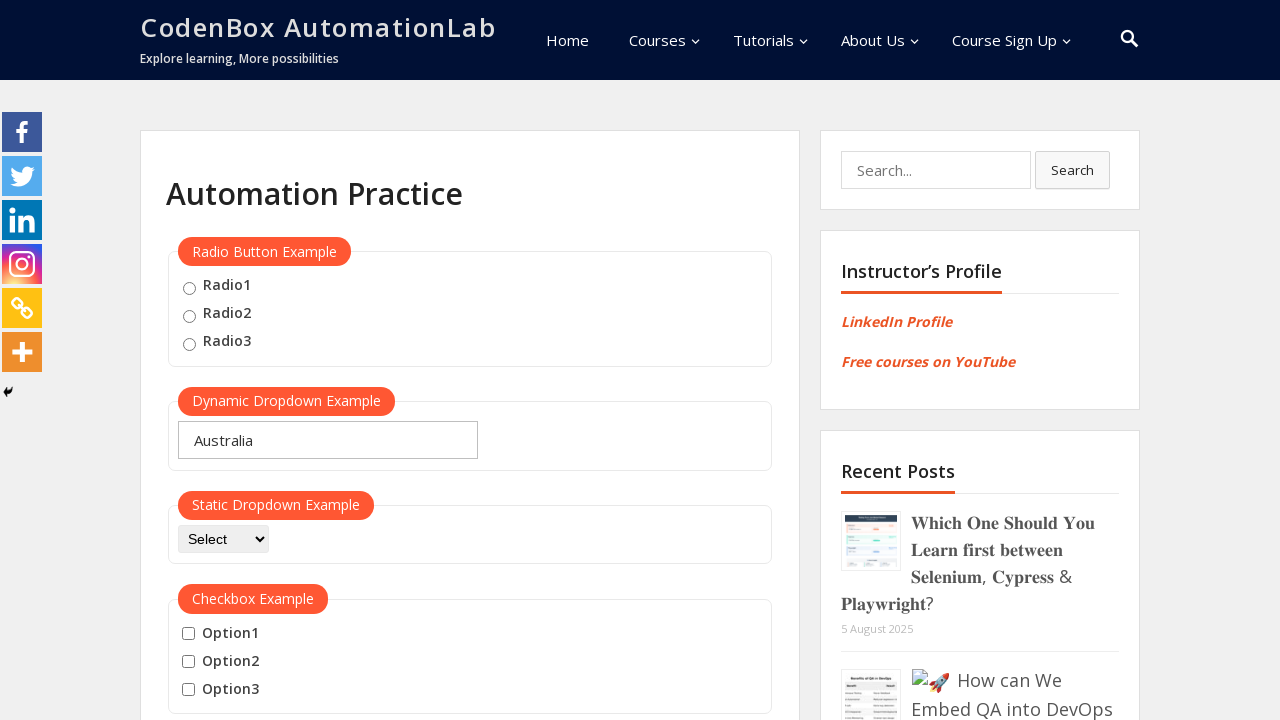